Tests dropdown selection functionality by selecting an option from a dropdown menu using the Select class

Starting URL: https://demoqa.com/select-menu

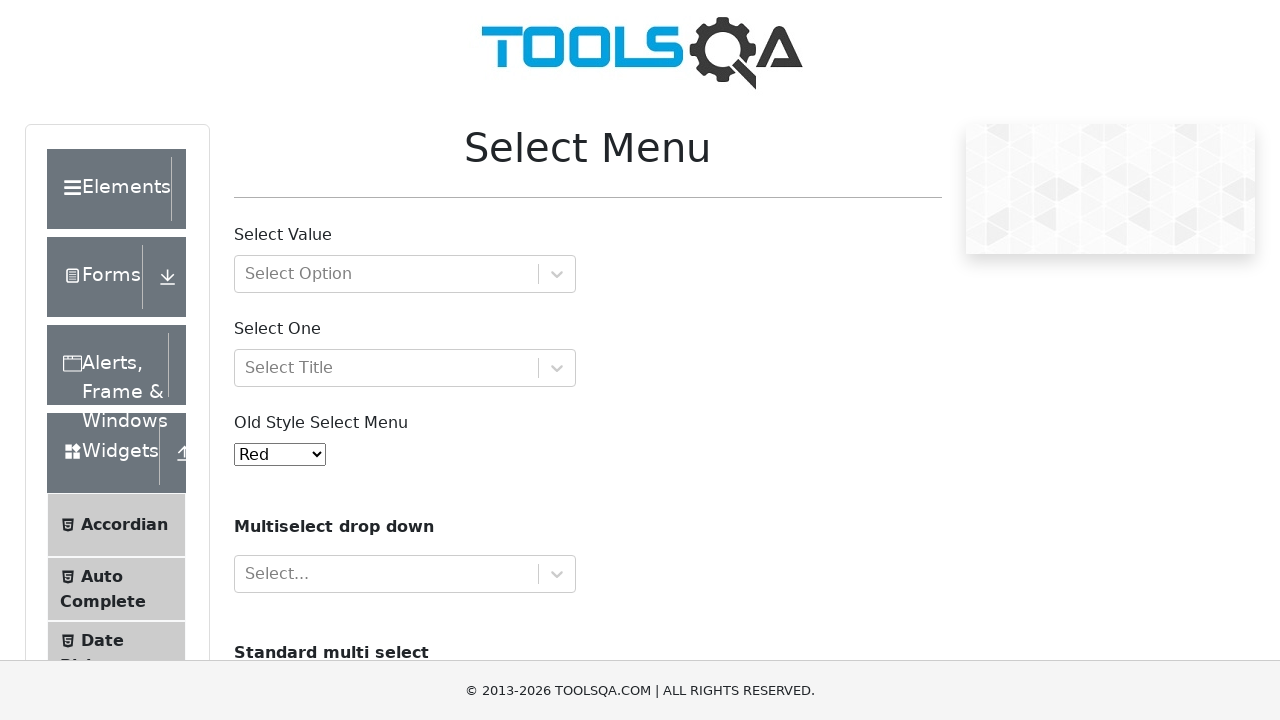

Navigated to https://demoqa.com/select-menu
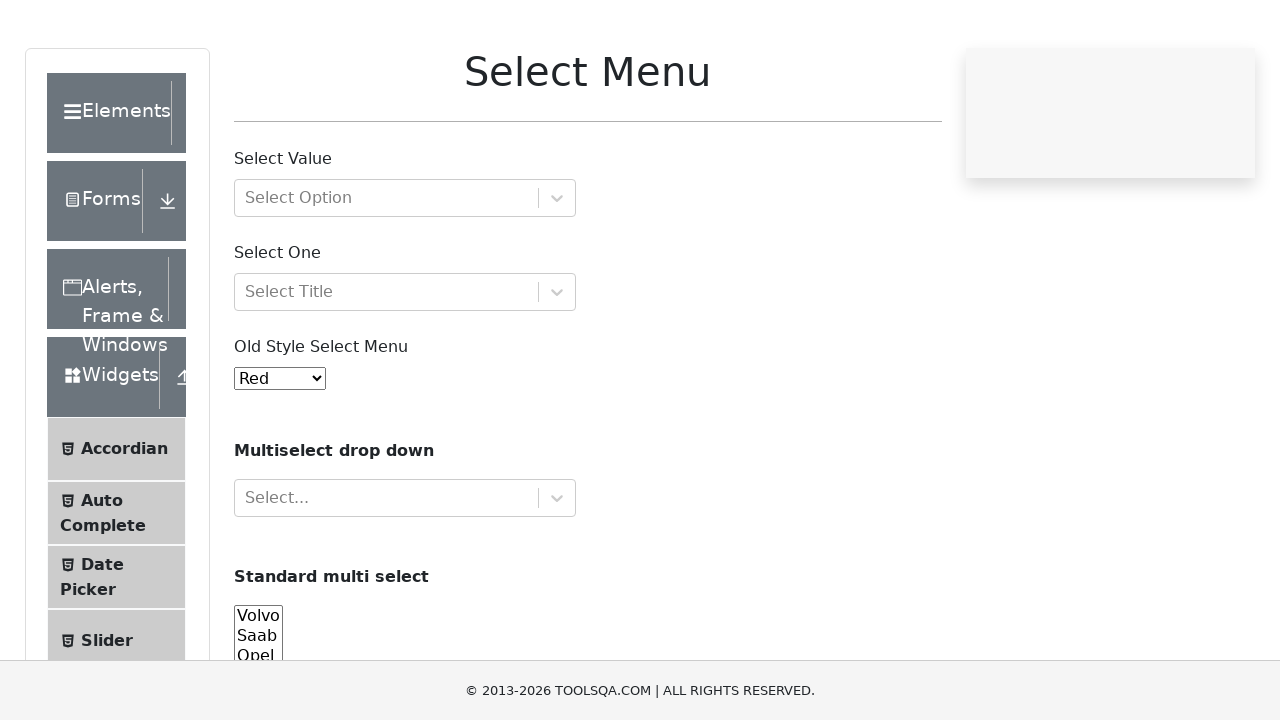

Selected option at index 3 from the dropdown menu on #oldSelectMenu
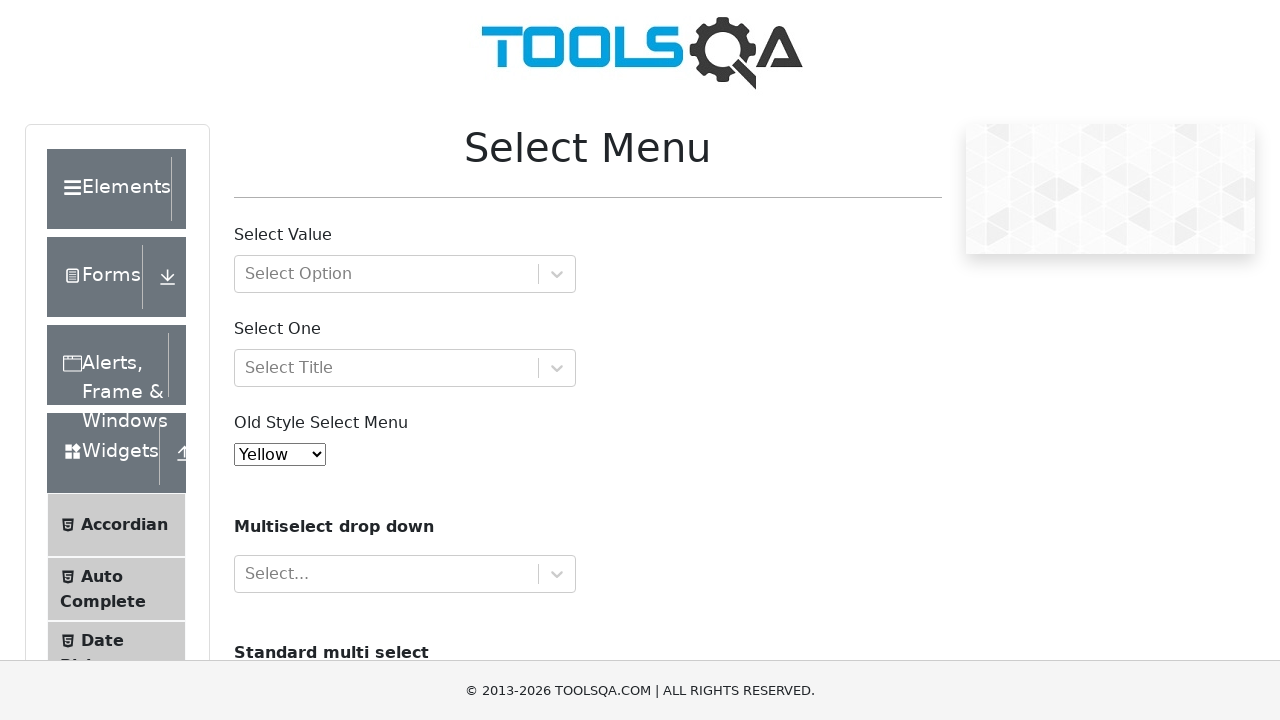

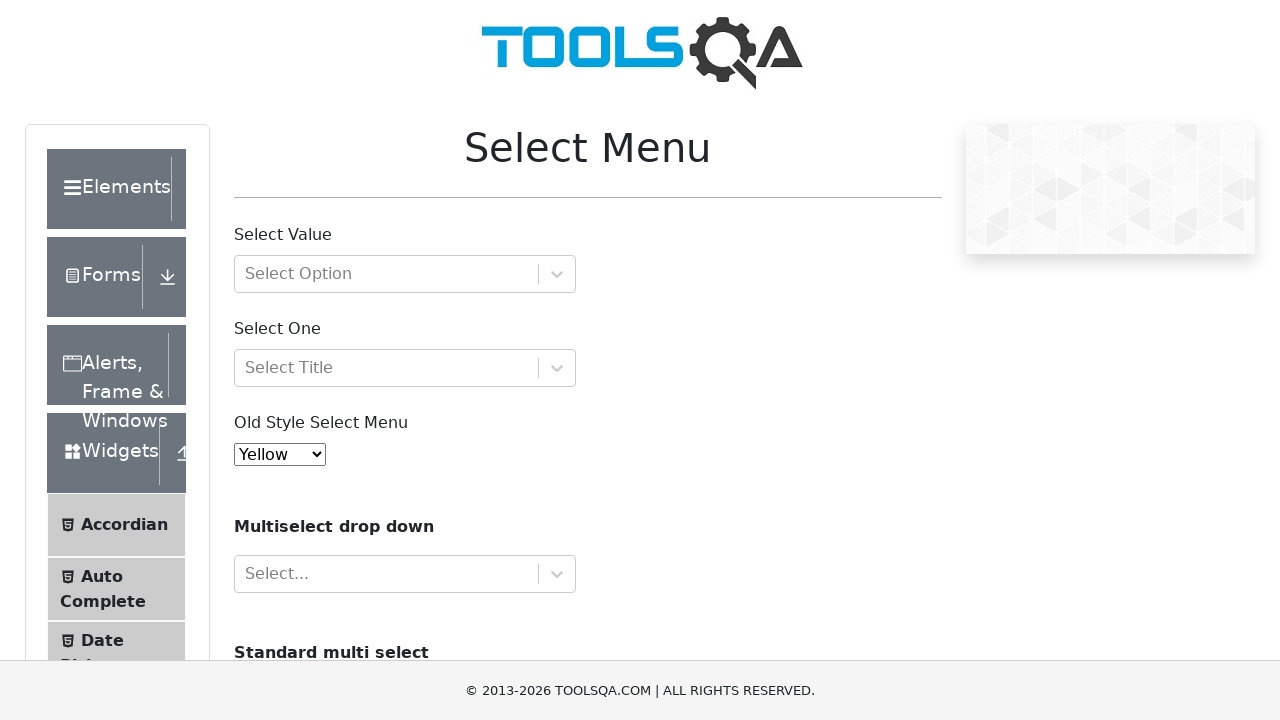